Navigates to the RedBus website and verifies that the current URL matches the expected URL, confirming the page loaded correctly.

Starting URL: https://www.redbus.in/

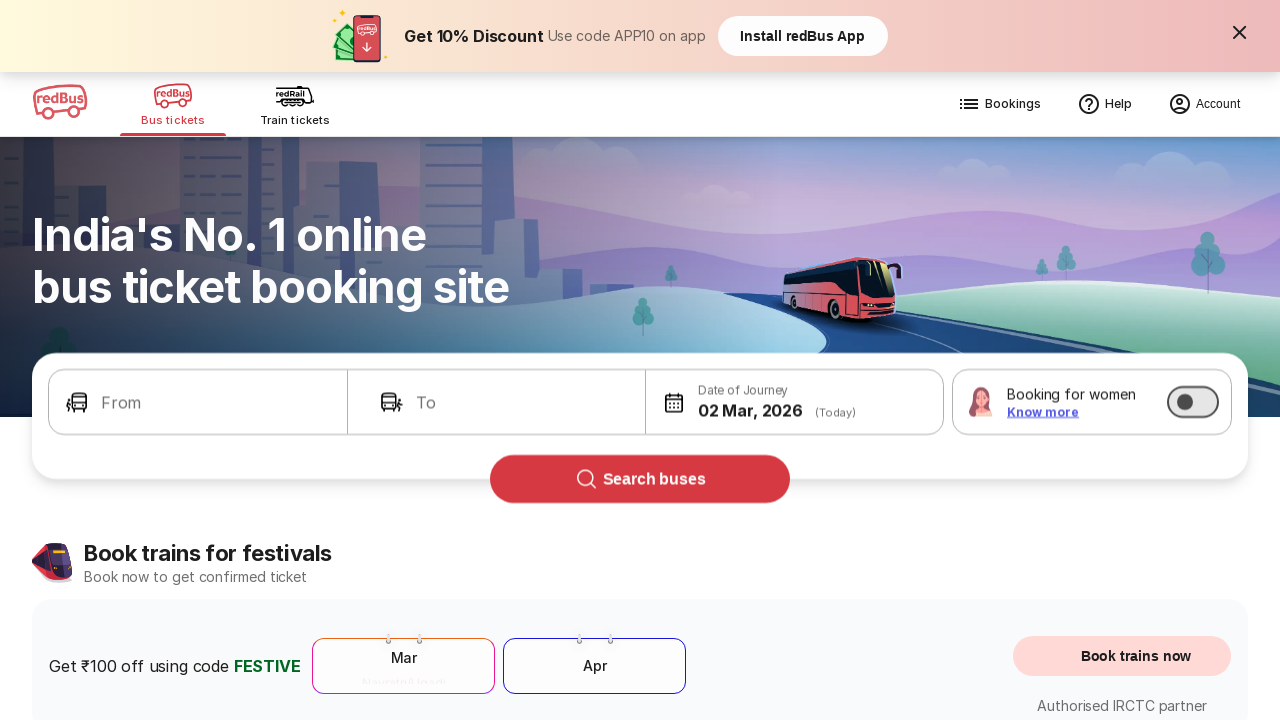

Retrieved current page URL
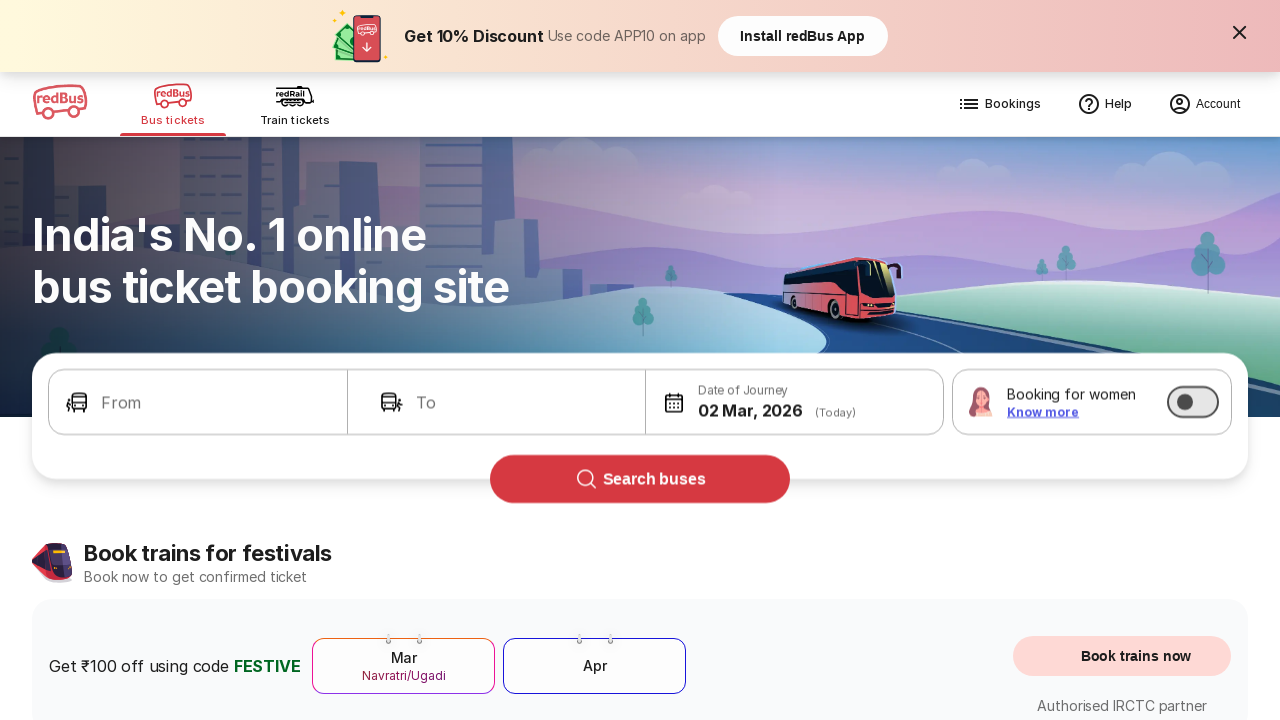

Verified that current URL 'https://www.redbus.in/' matches expected URL 'https://www.redbus.in/'
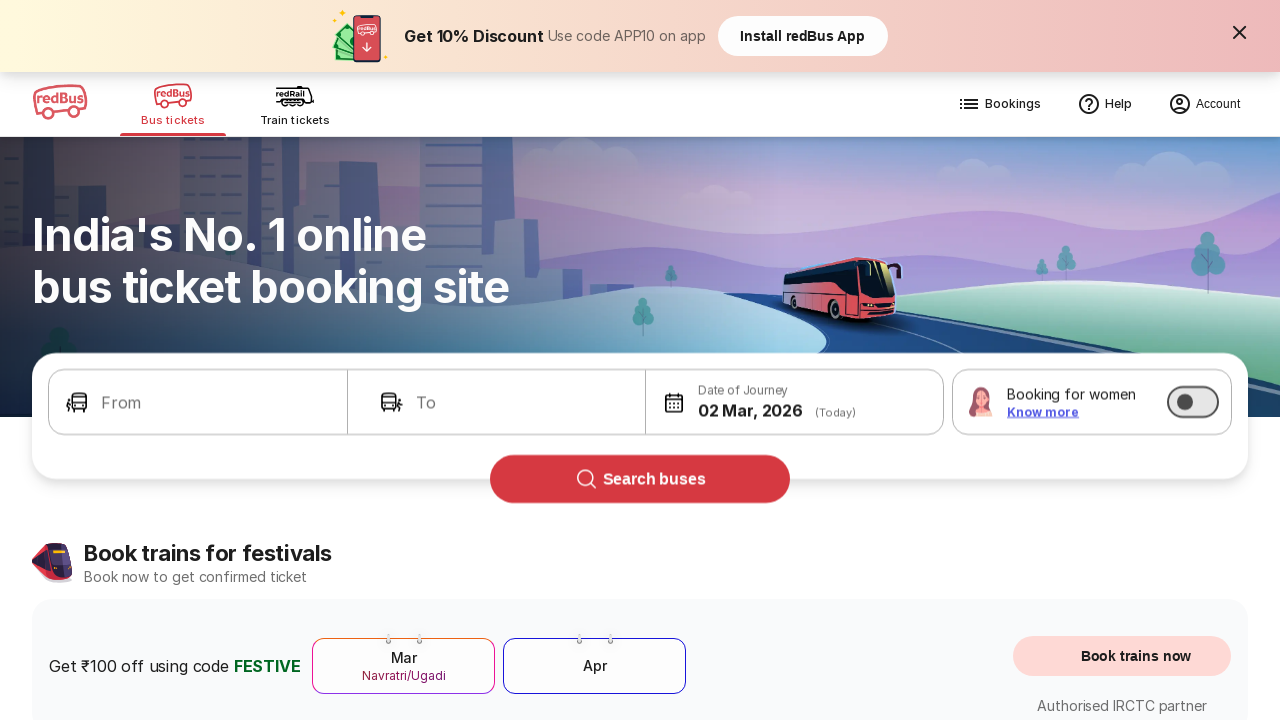

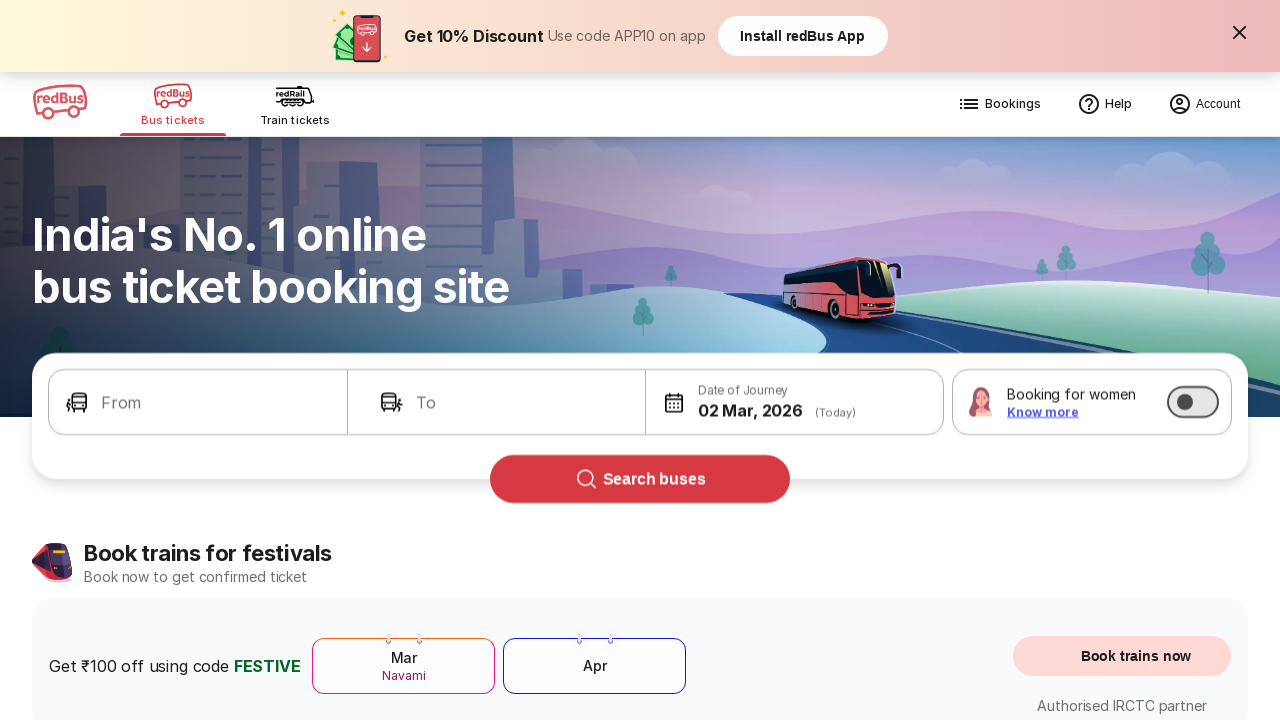